Tests jQuery menu navigation by hovering through nested menu items

Starting URL: https://the-internet.herokuapp.com/jqueryui/menu

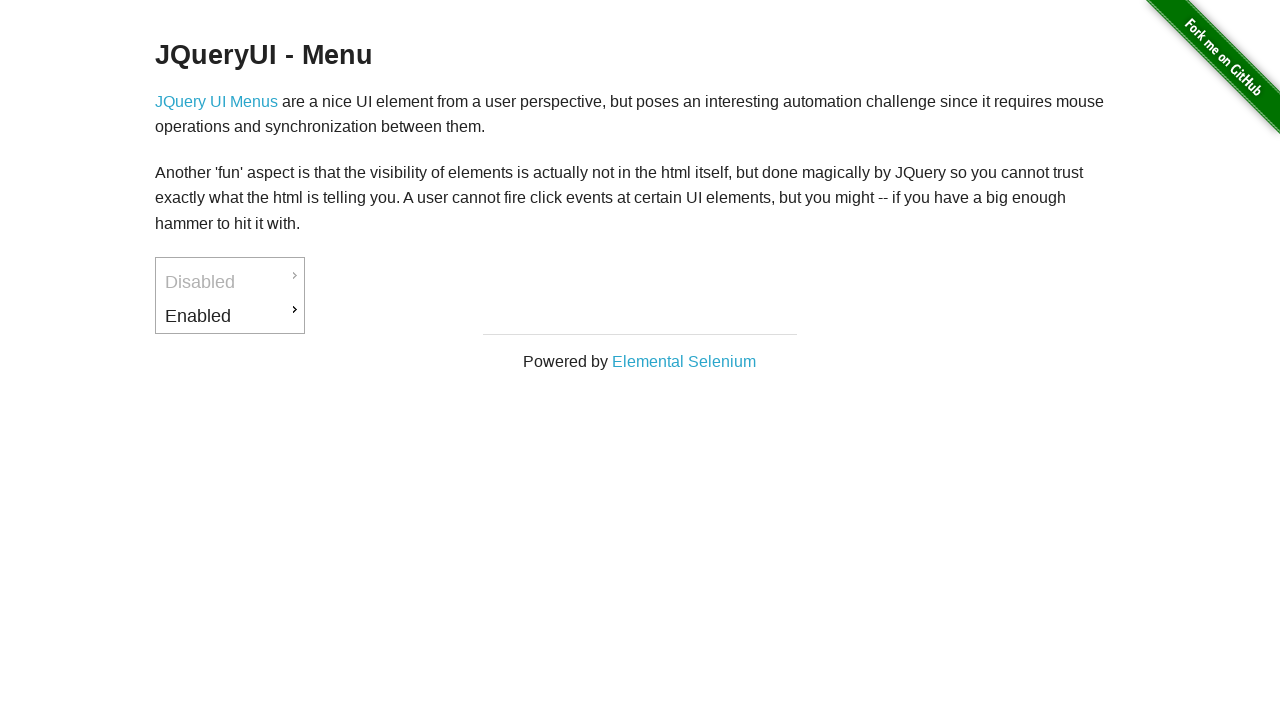

Hovered over Enabled menu item at (230, 316) on #ui-id-3
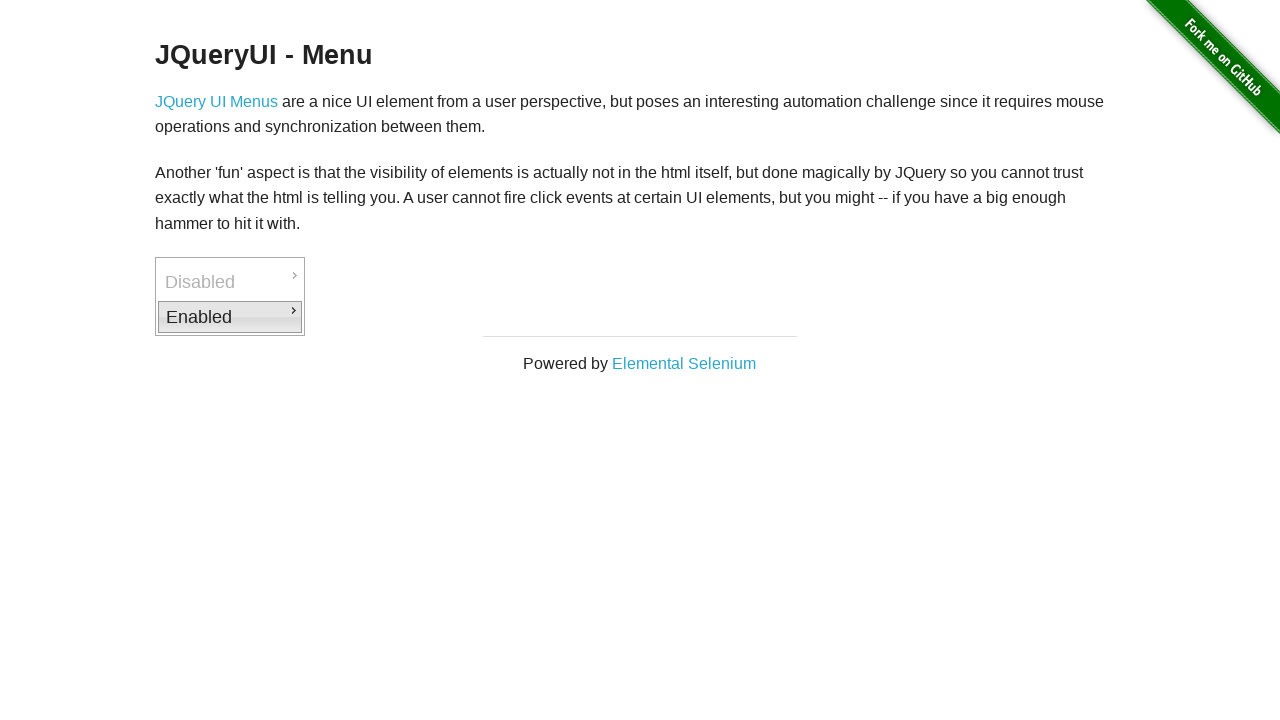

Waited for Downloads submenu to become visible
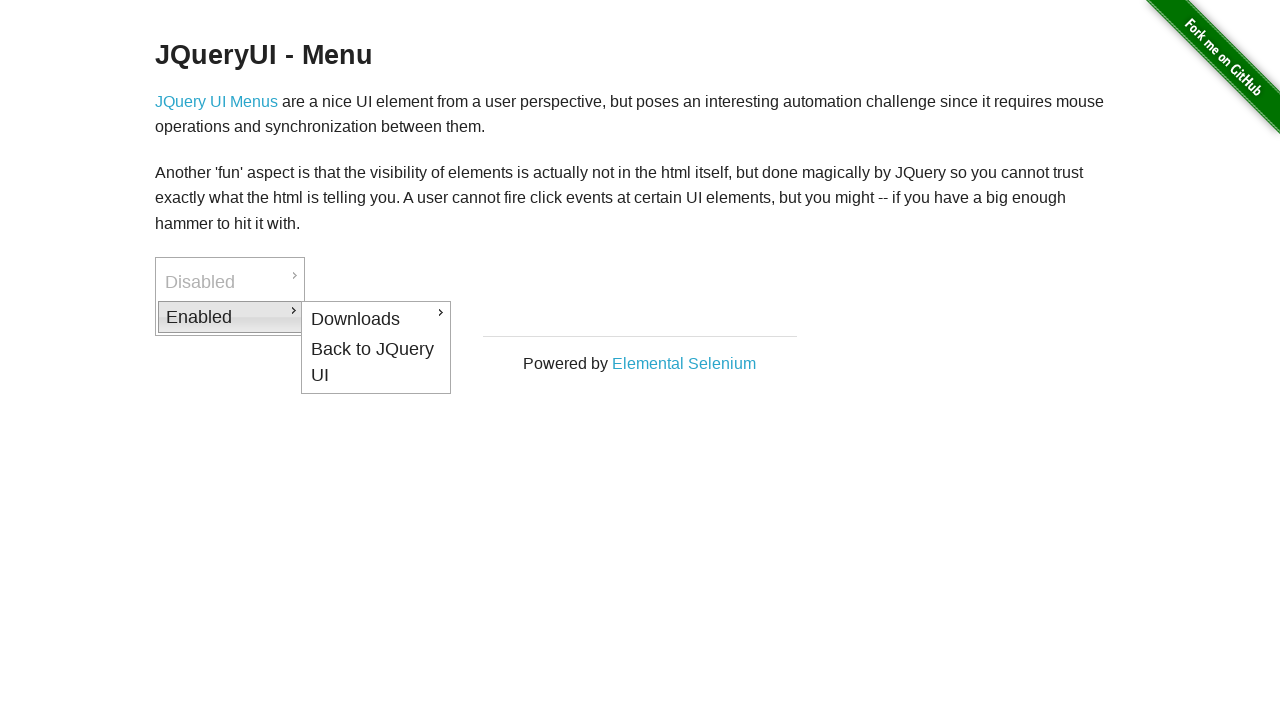

Hovered over Downloads menu item at (376, 319) on #ui-id-4
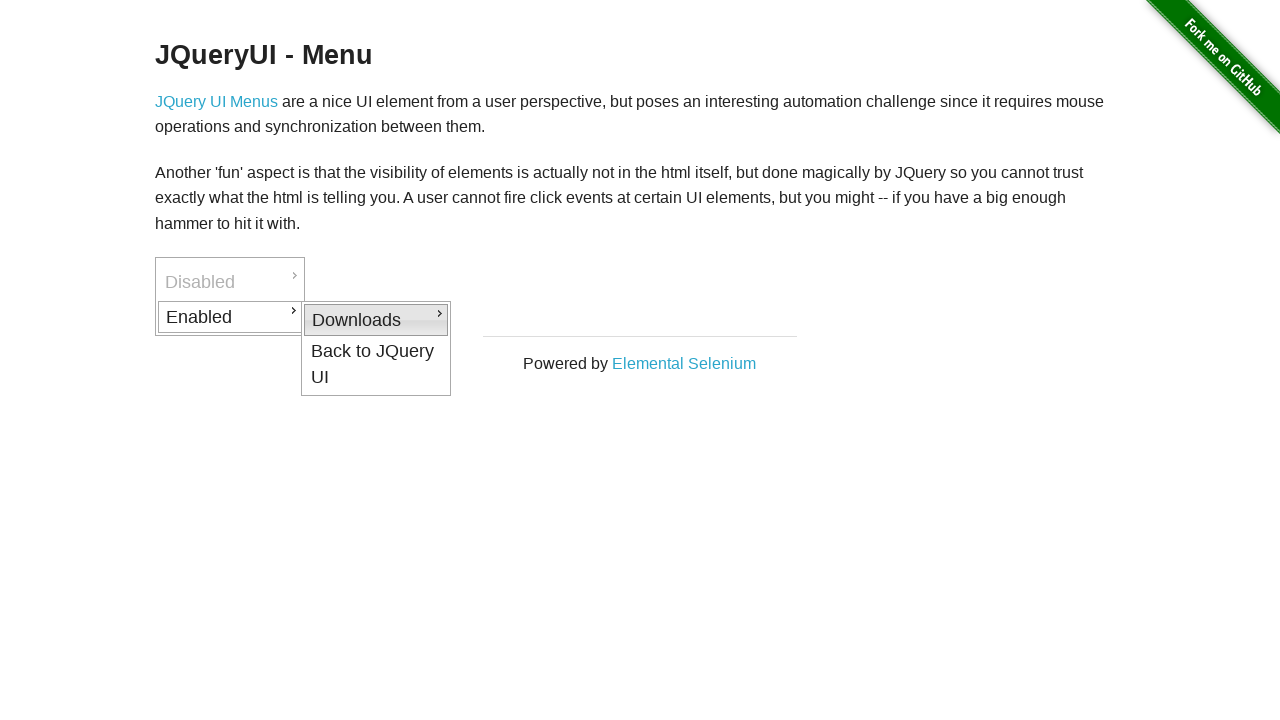

Verified PDF link is visible in the menu
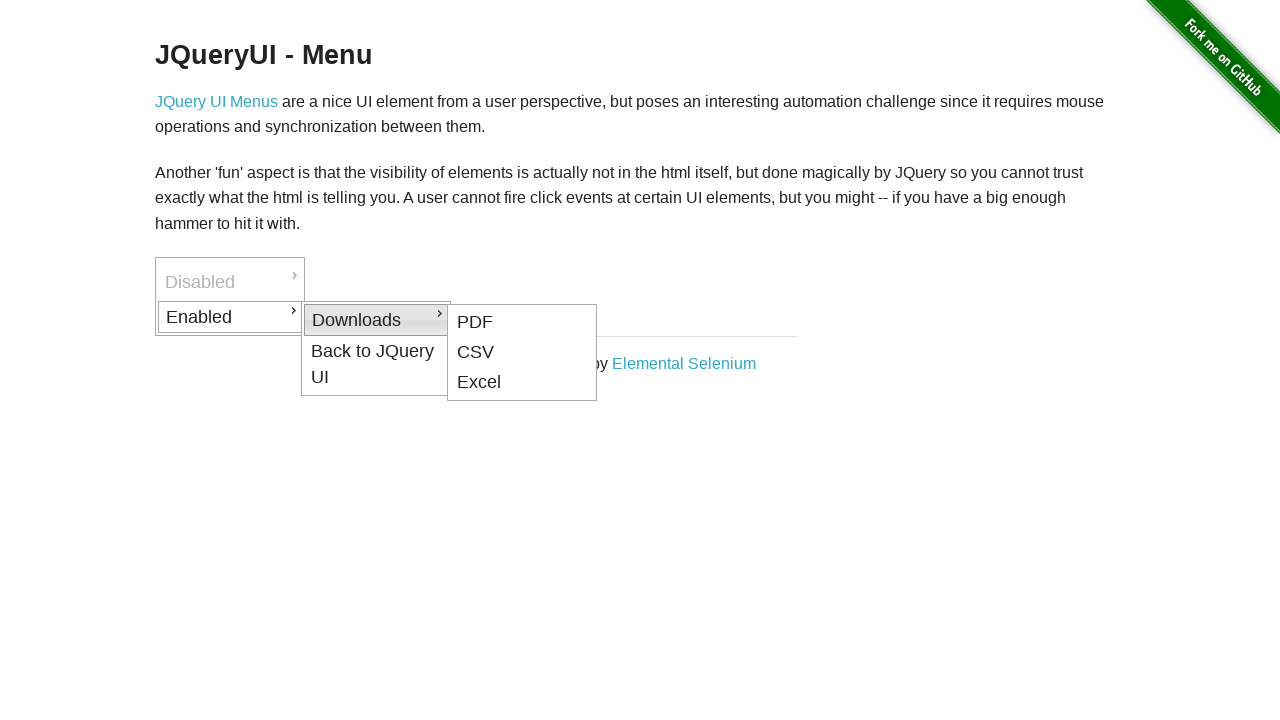

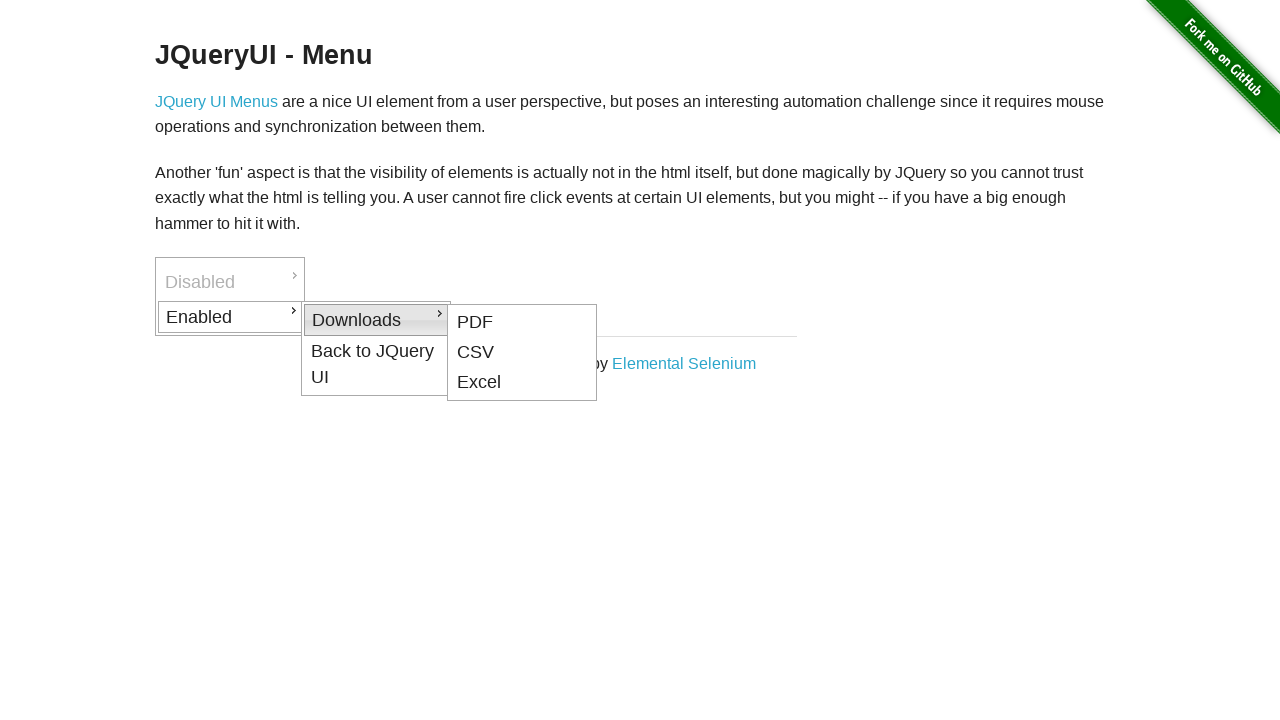